Navigates to Mozilla's homepage and scrolls down the page by 500 pixels

Starting URL: https://www.mozilla.org/en-US/

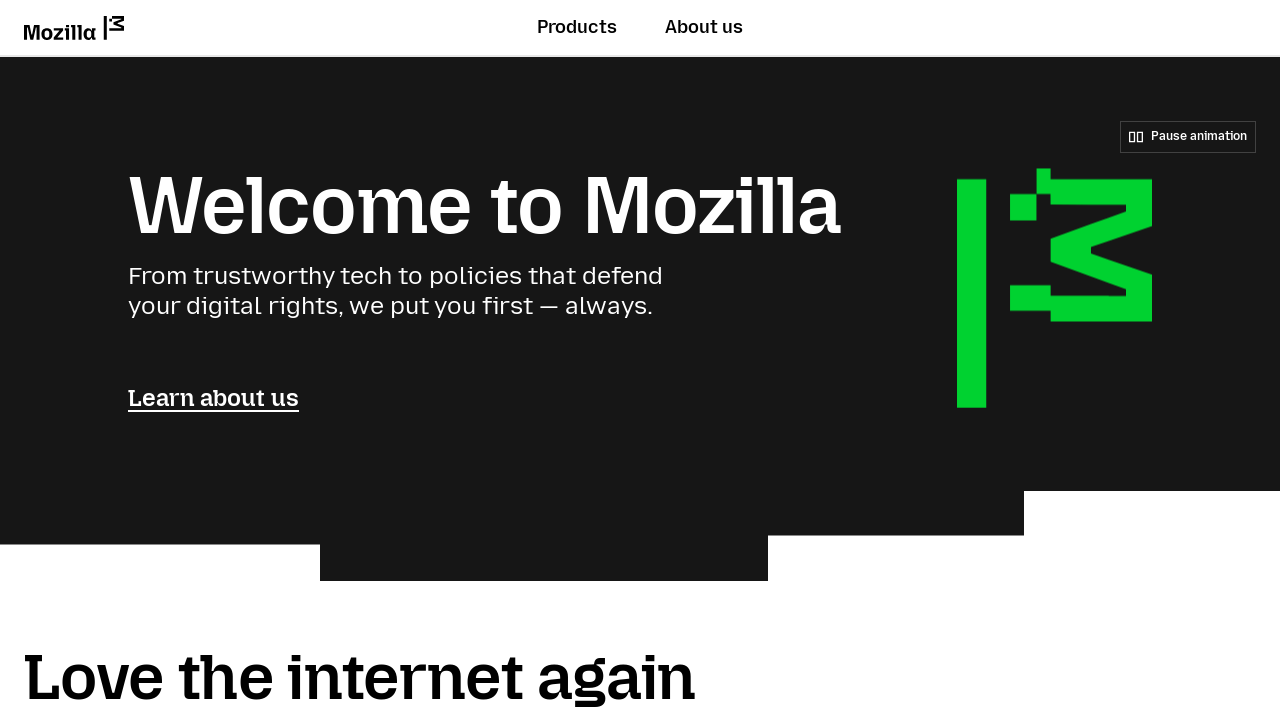

Navigated to Mozilla's homepage
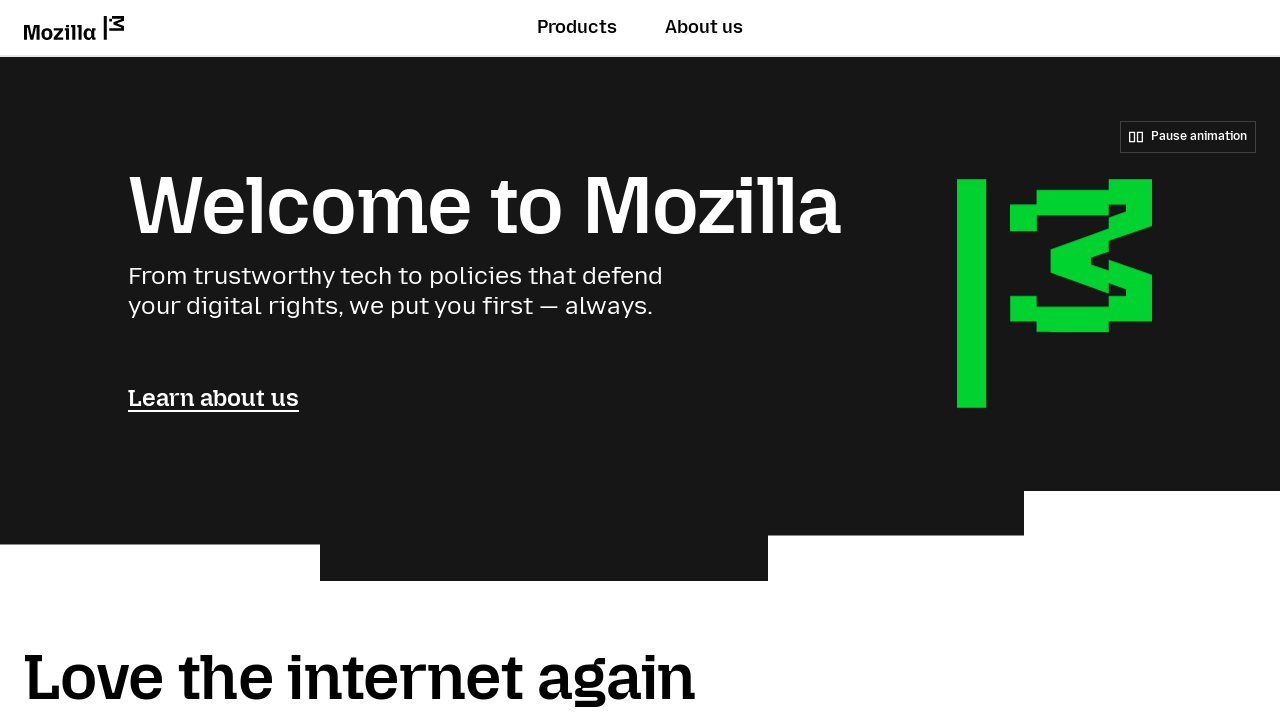

Scrolled down the page by 500 pixels
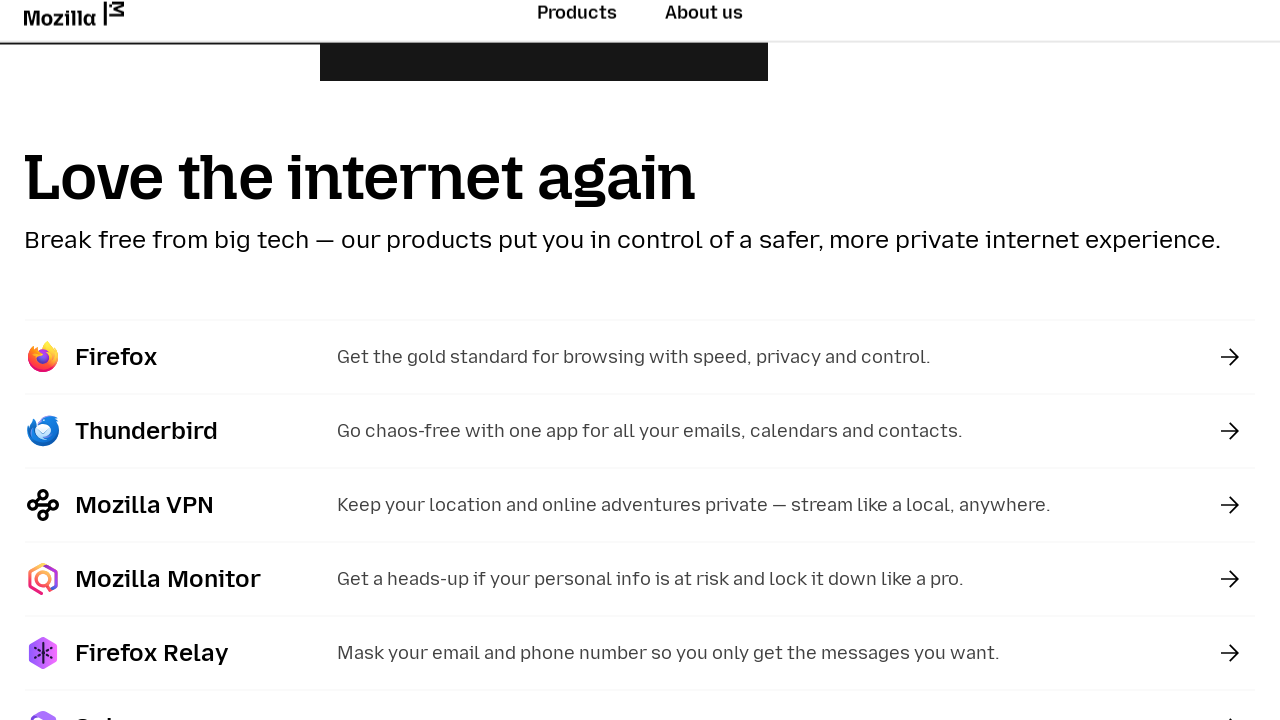

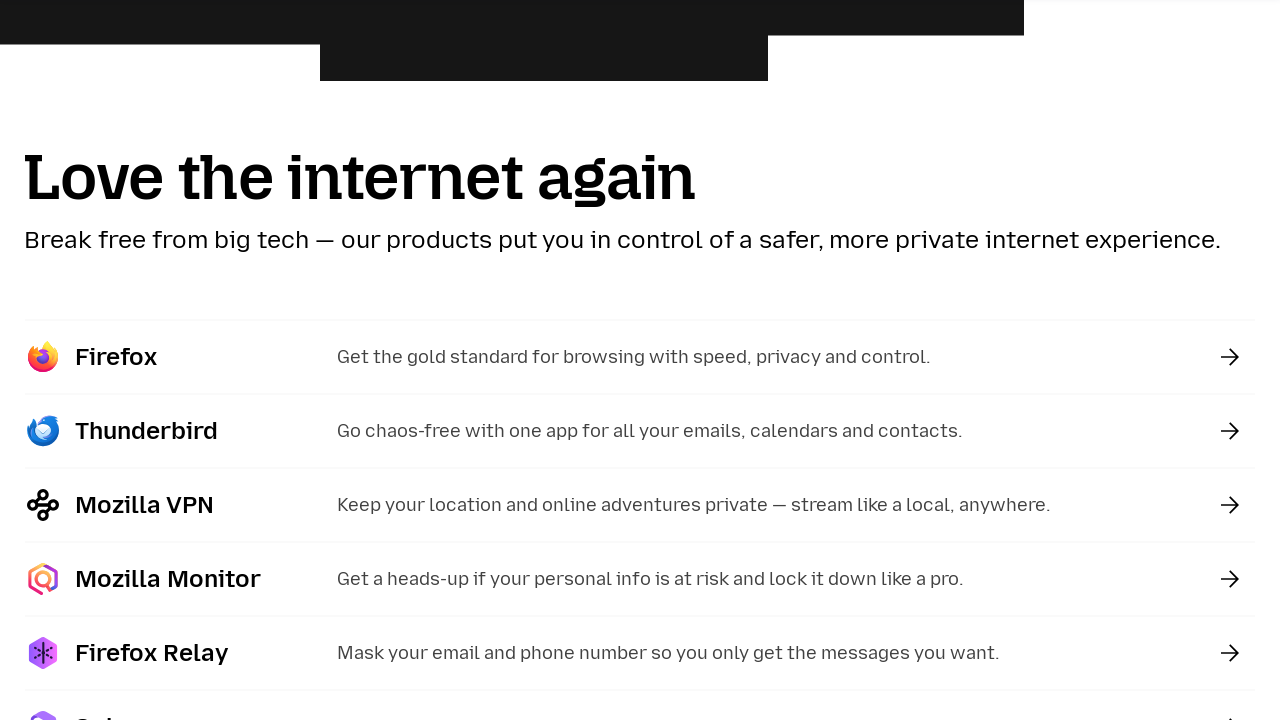